Tests gender radio button selection by clicking on the male radio option.

Starting URL: https://testautomationpractice.blogspot.com/

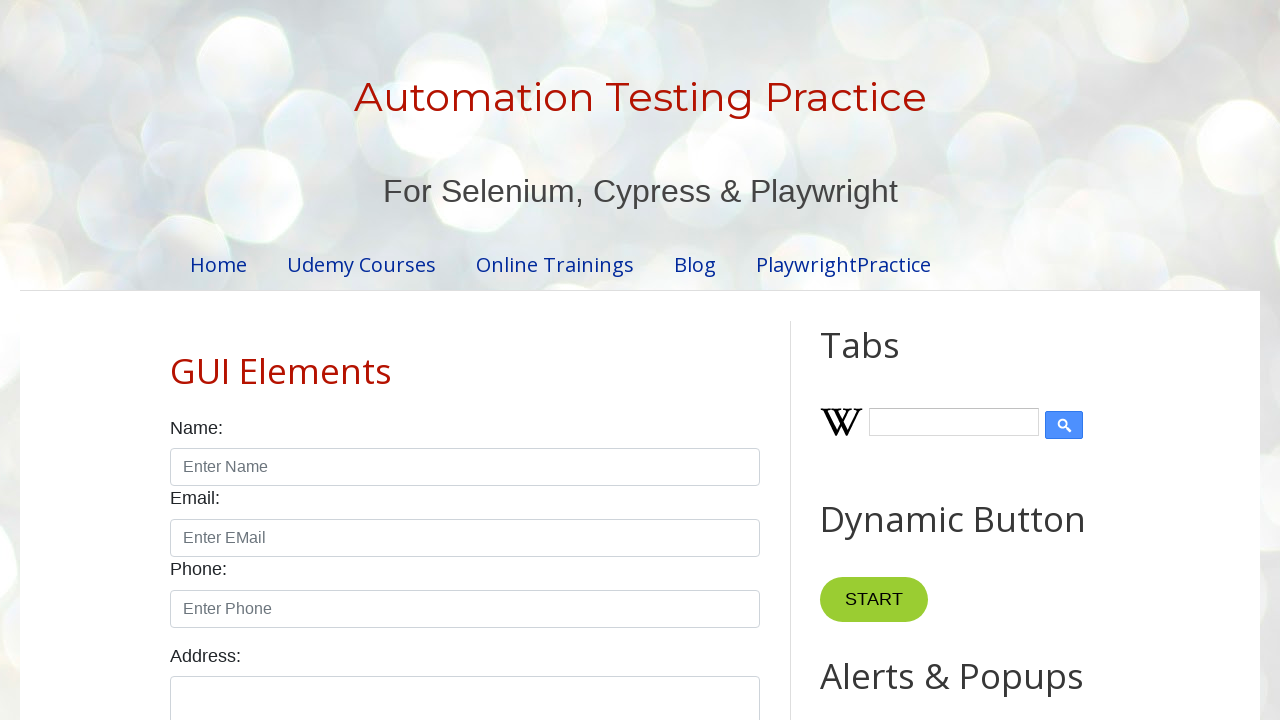

Clicked male radio button in gender selection at (176, 360) on input[name='gender'][value='male']
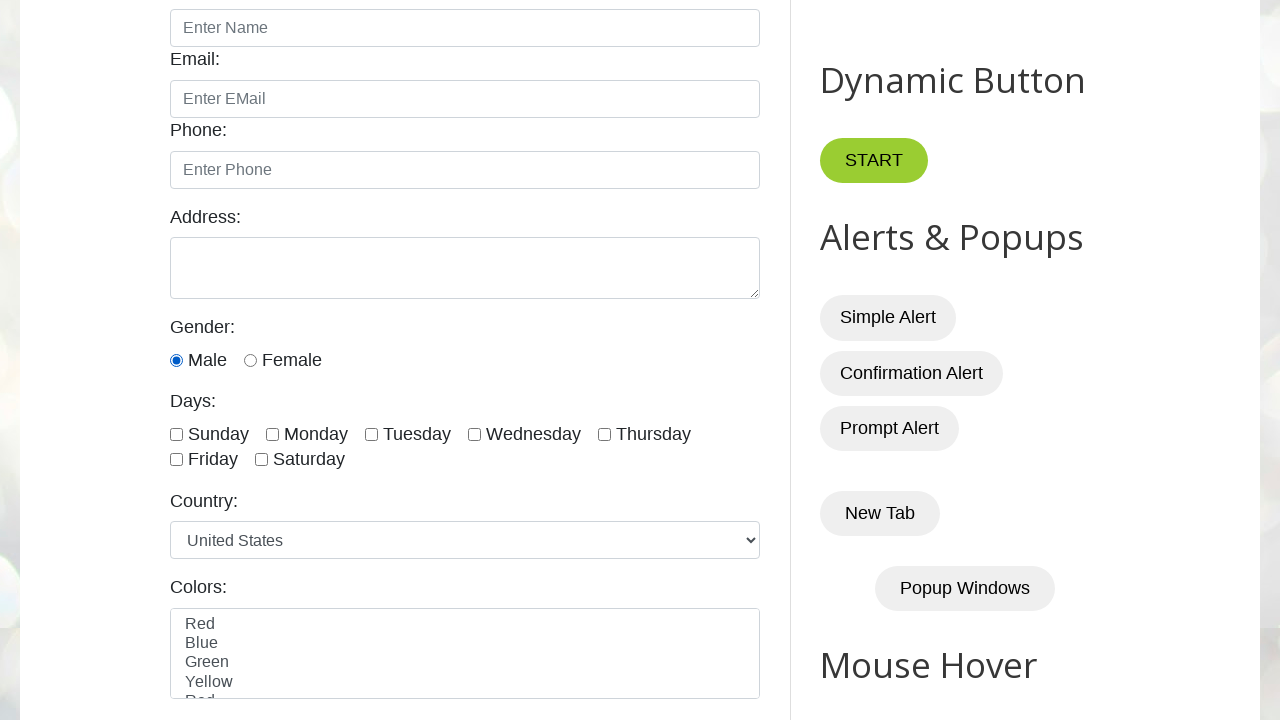

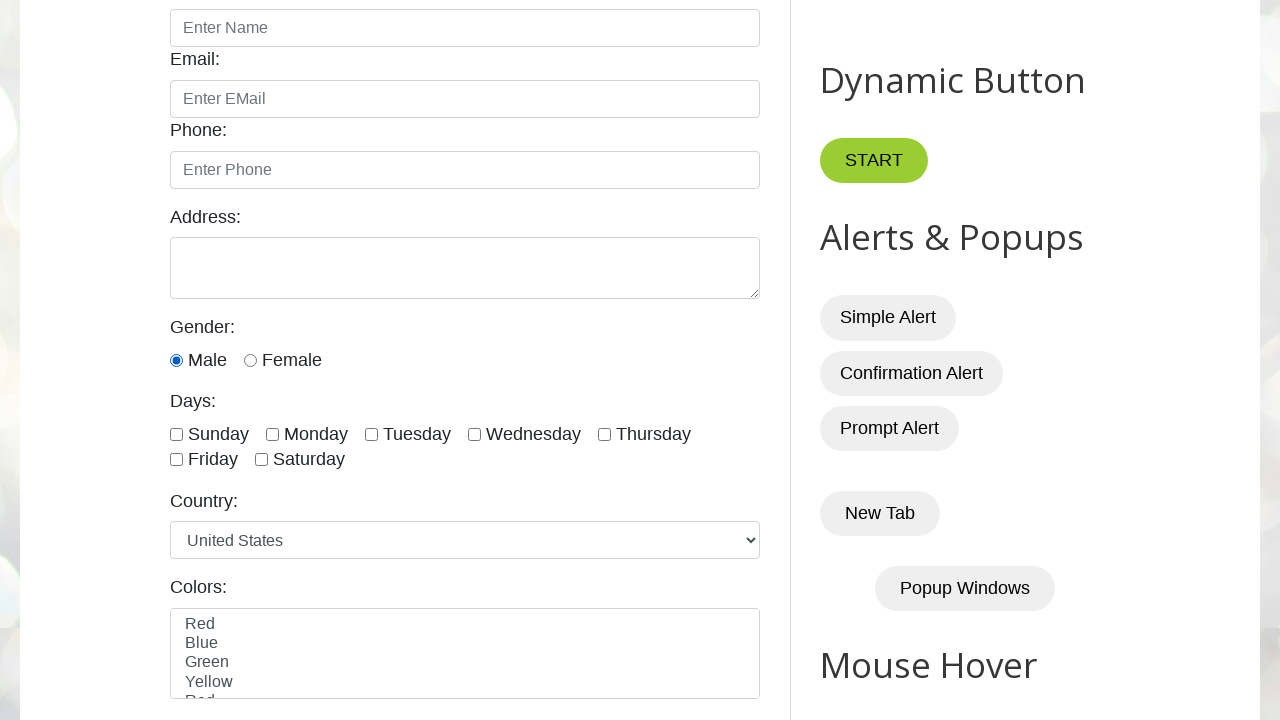